Tests navigation through Oracle Java API documentation using iframe switching to access different frames and click on various package and class links

Starting URL: https://docs.oracle.com/javase/8/docs/api/index.html

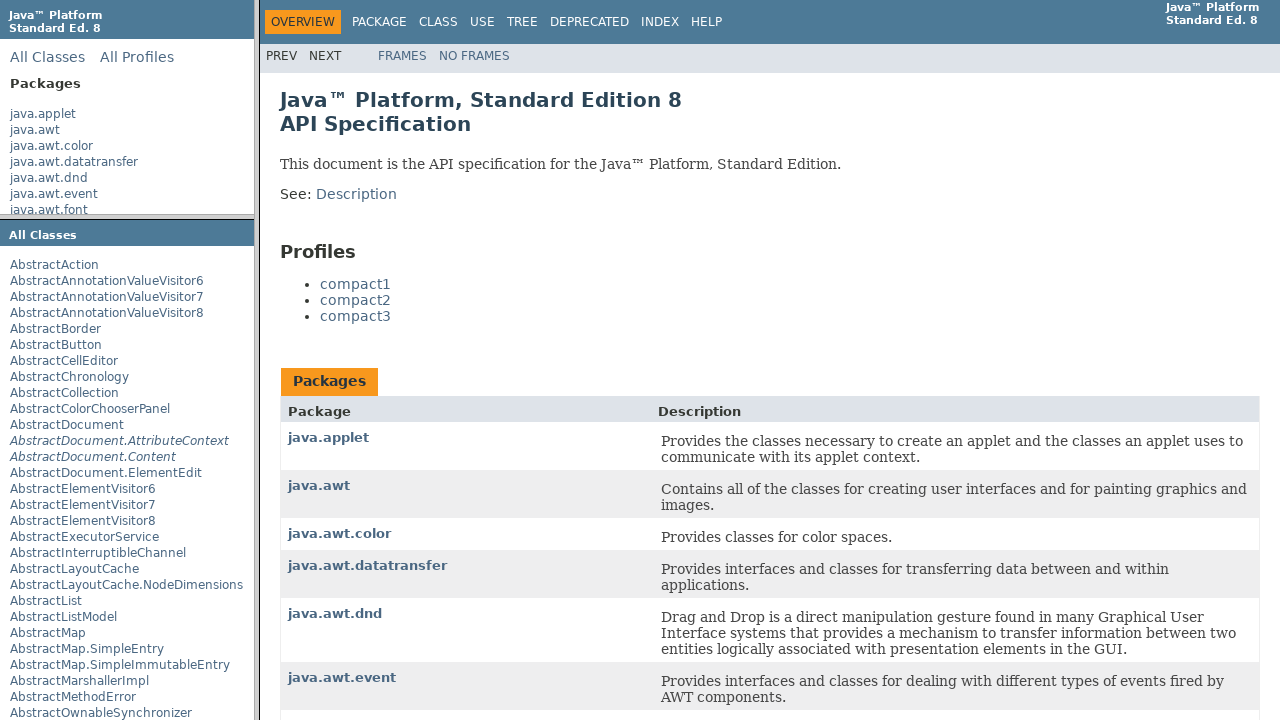

Navigated to Oracle Java API documentation homepage
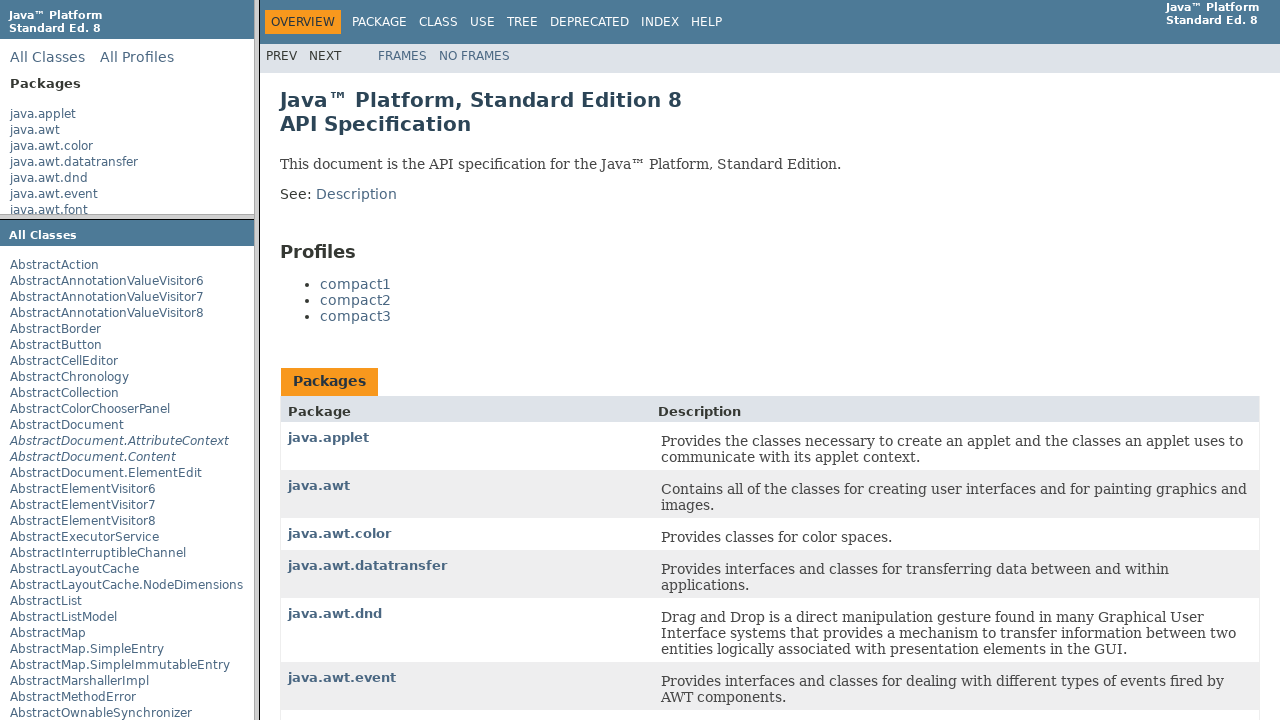

Switched to packageListFrame iframe
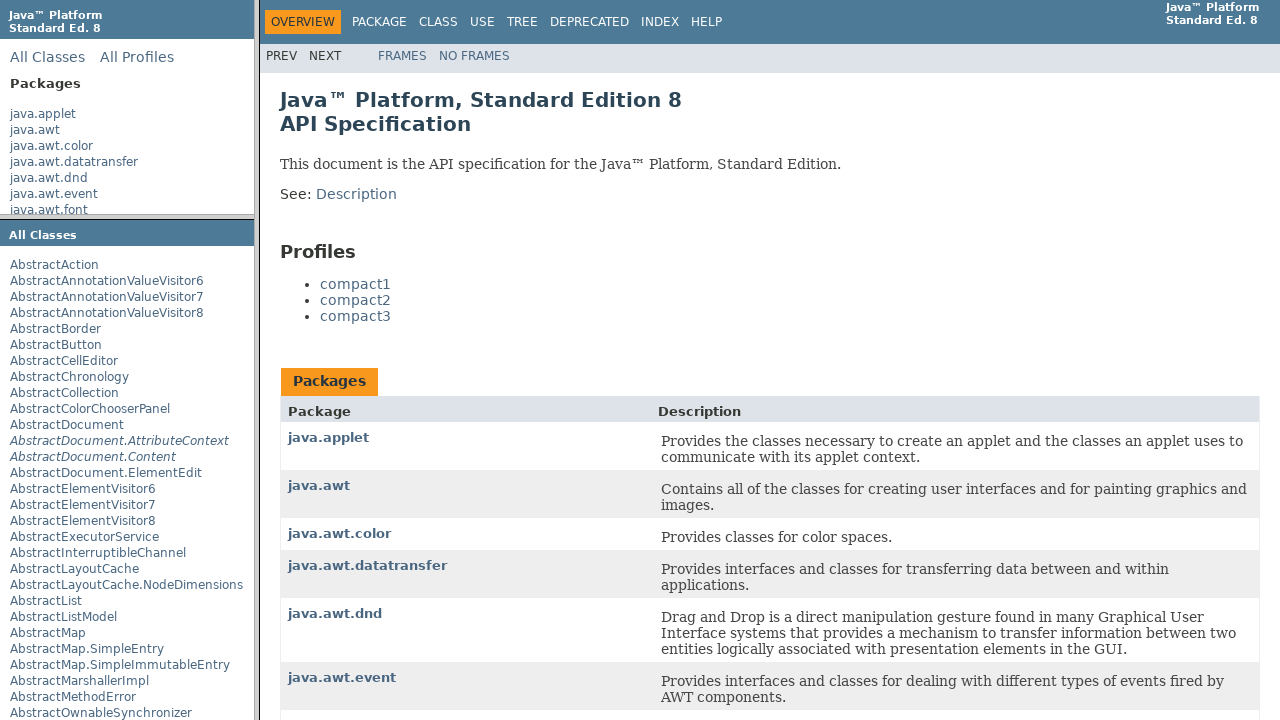

Clicked java.applet package link in packageListFrame at (43, 114) on text=java.applet
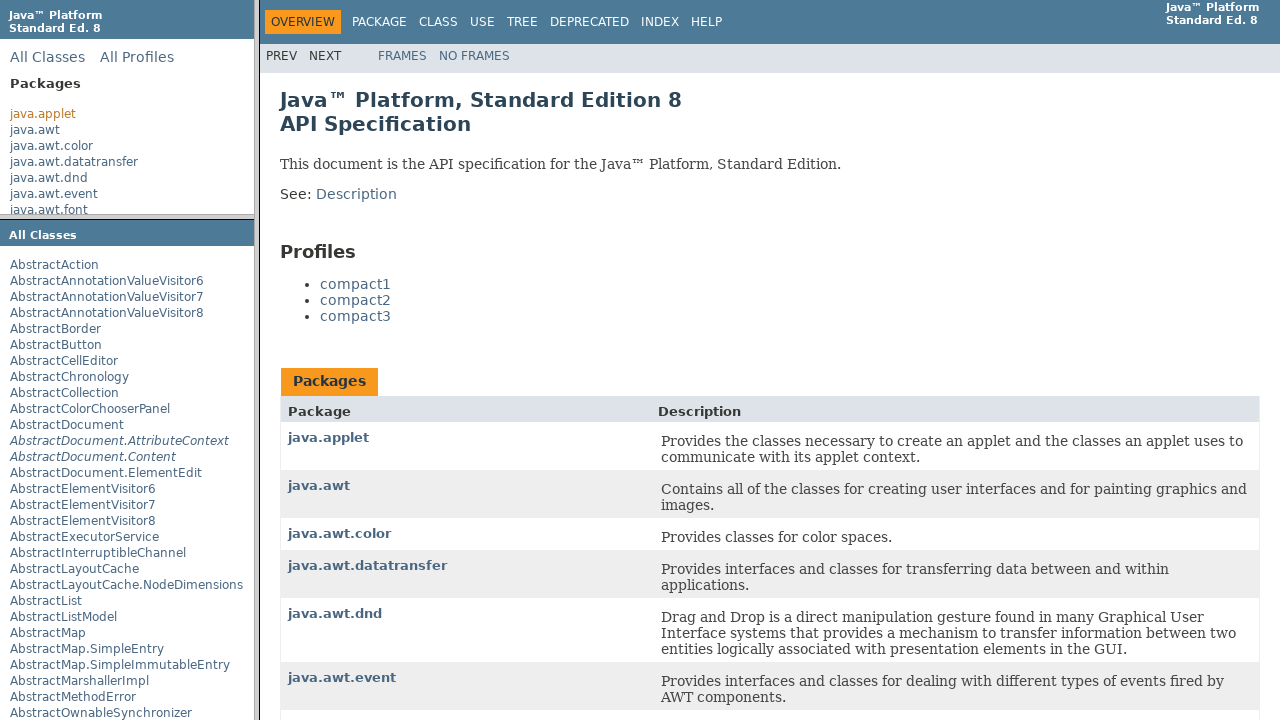

Switched to classFrame iframe
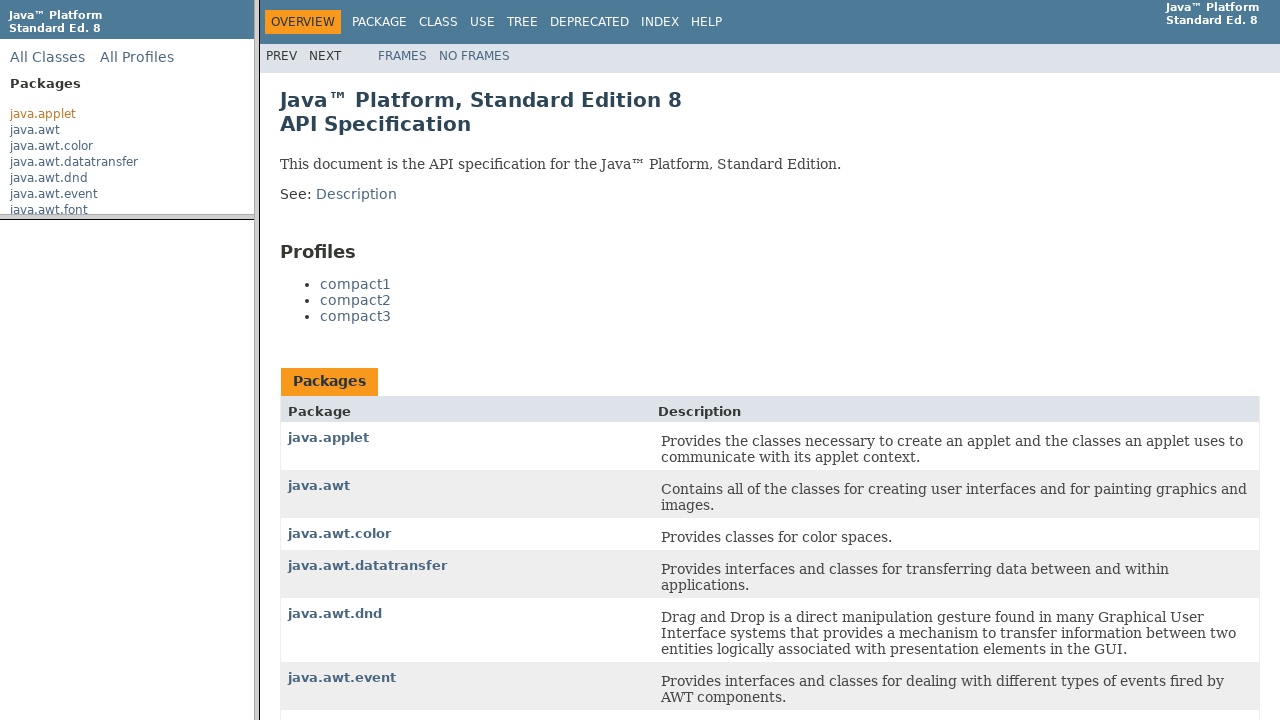

Clicked compact1 link in classFrame at (356, 284) on text=compact1
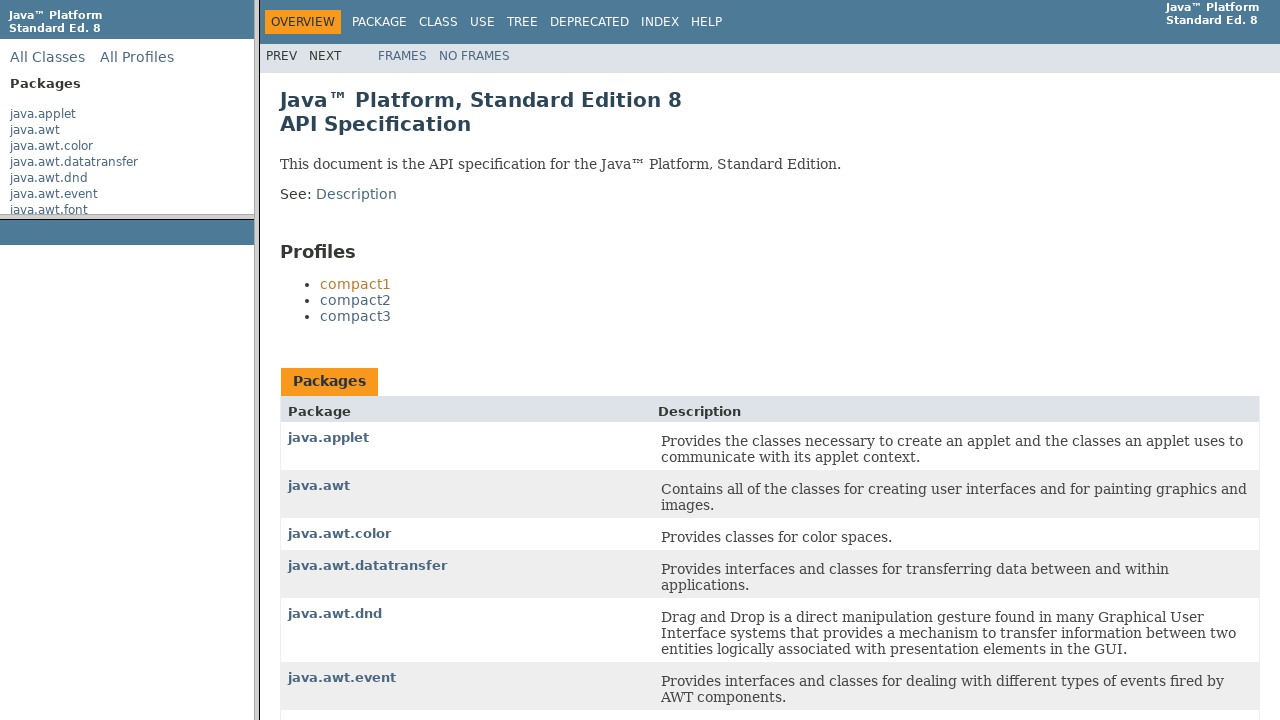

Switched to packageFrame iframe
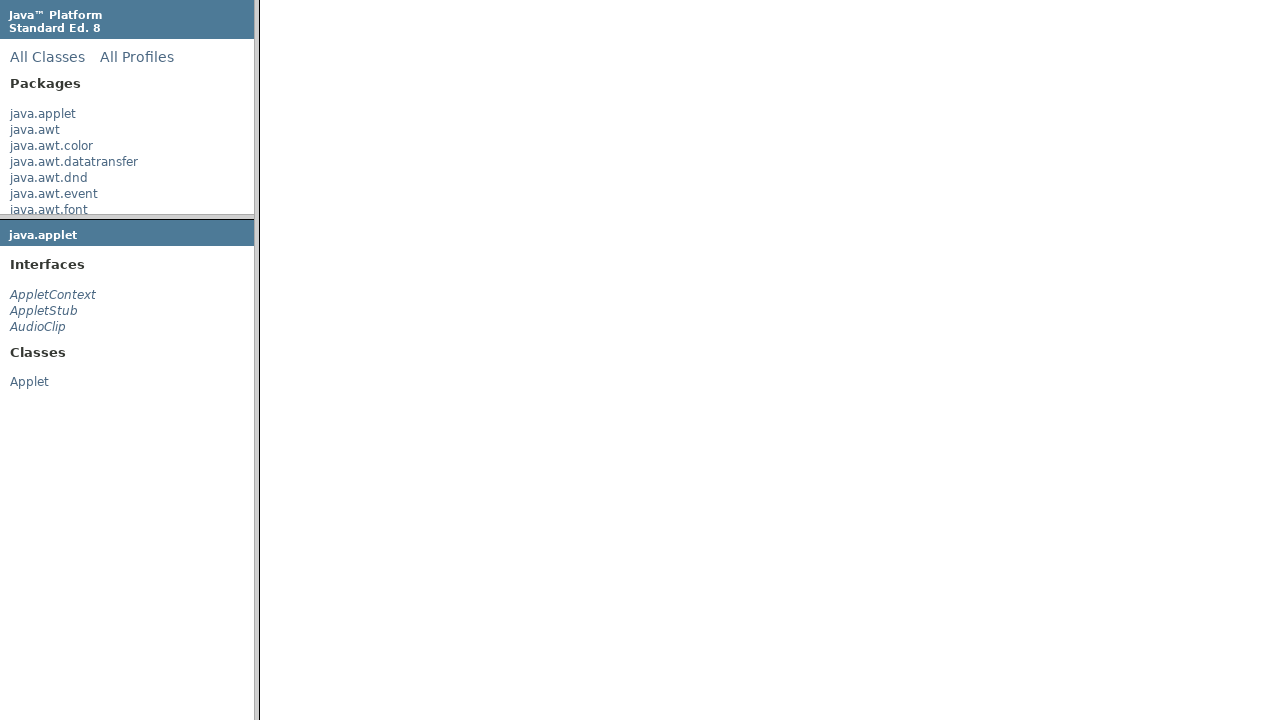

Clicked AppletContext class link in packageFrame at (53, 295) on text=AppletContext
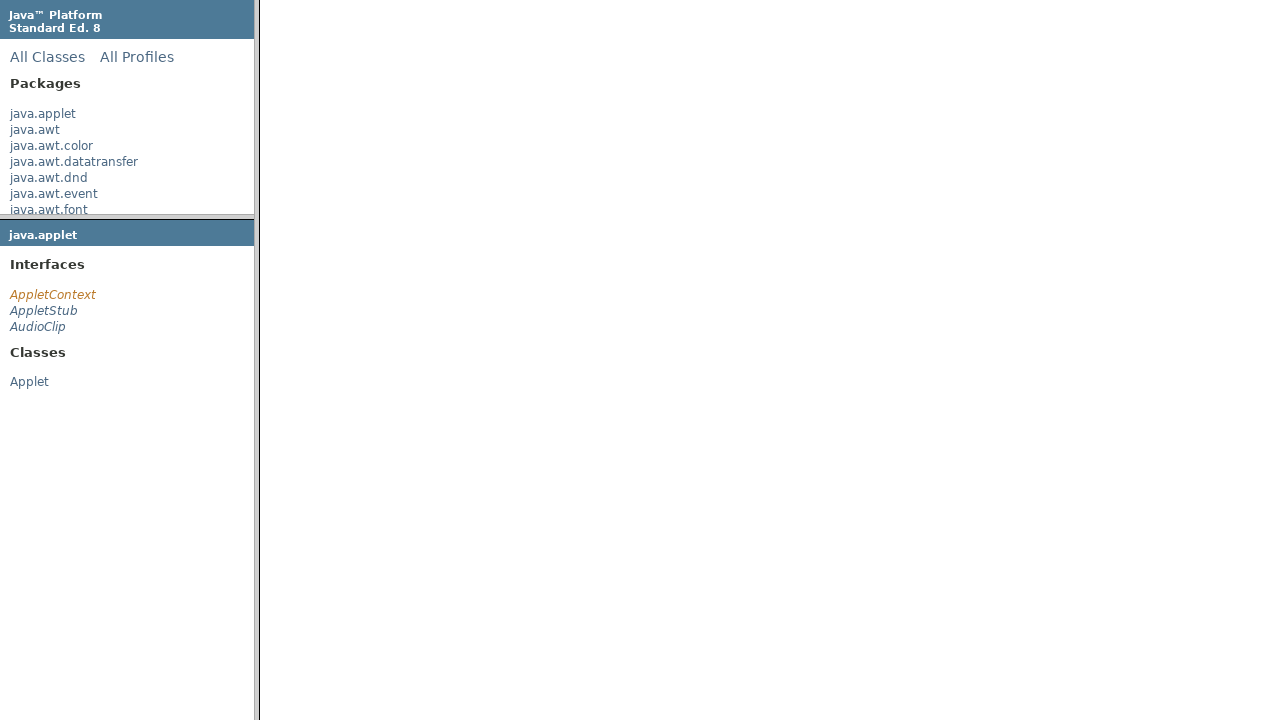

Clicked java.awt package link in packageListFrame at (35, 130) on text=java.awt
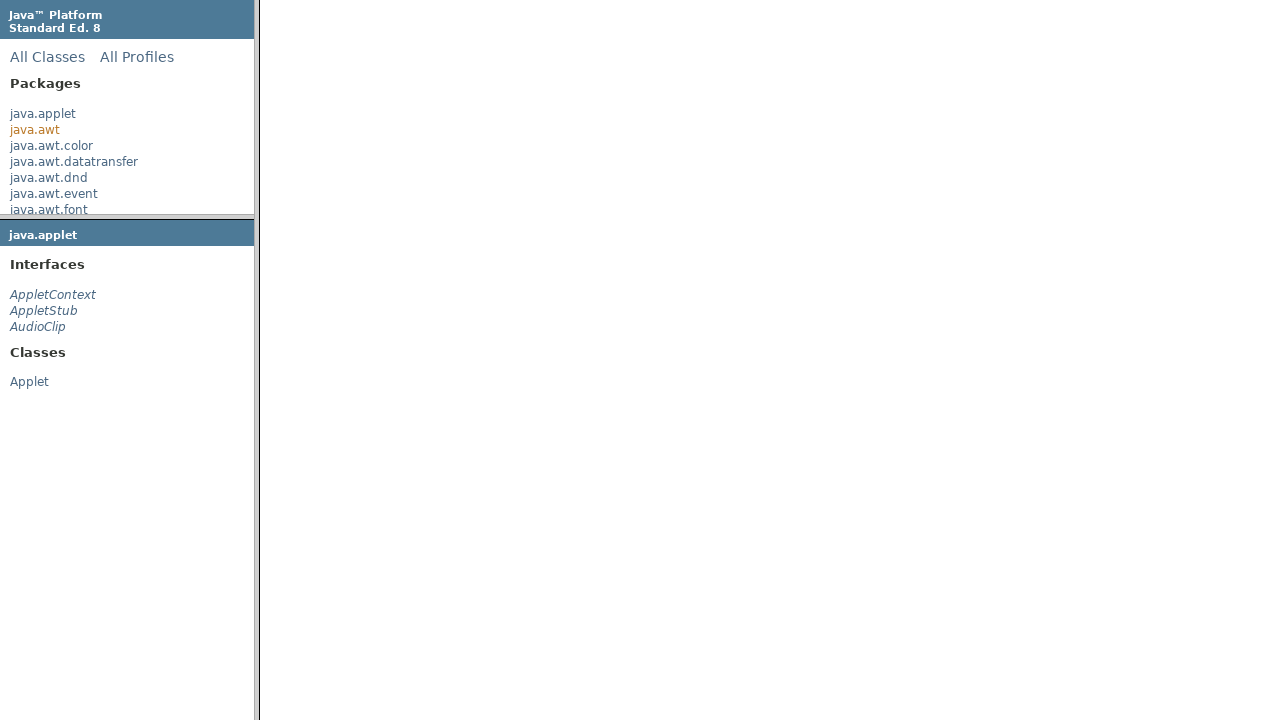

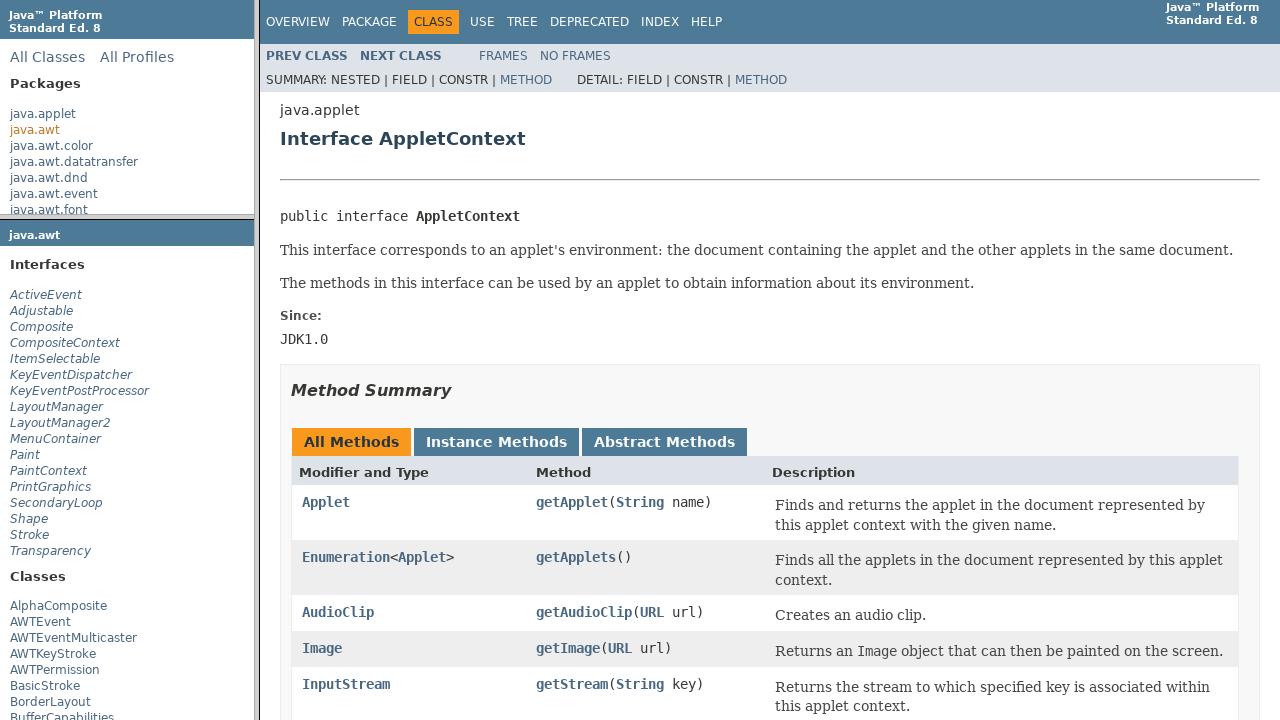